Tests JavaScript alert handling by clicking a button that triggers an alert and then accepting it

Starting URL: http://the-internet.herokuapp.com/javascript_alerts

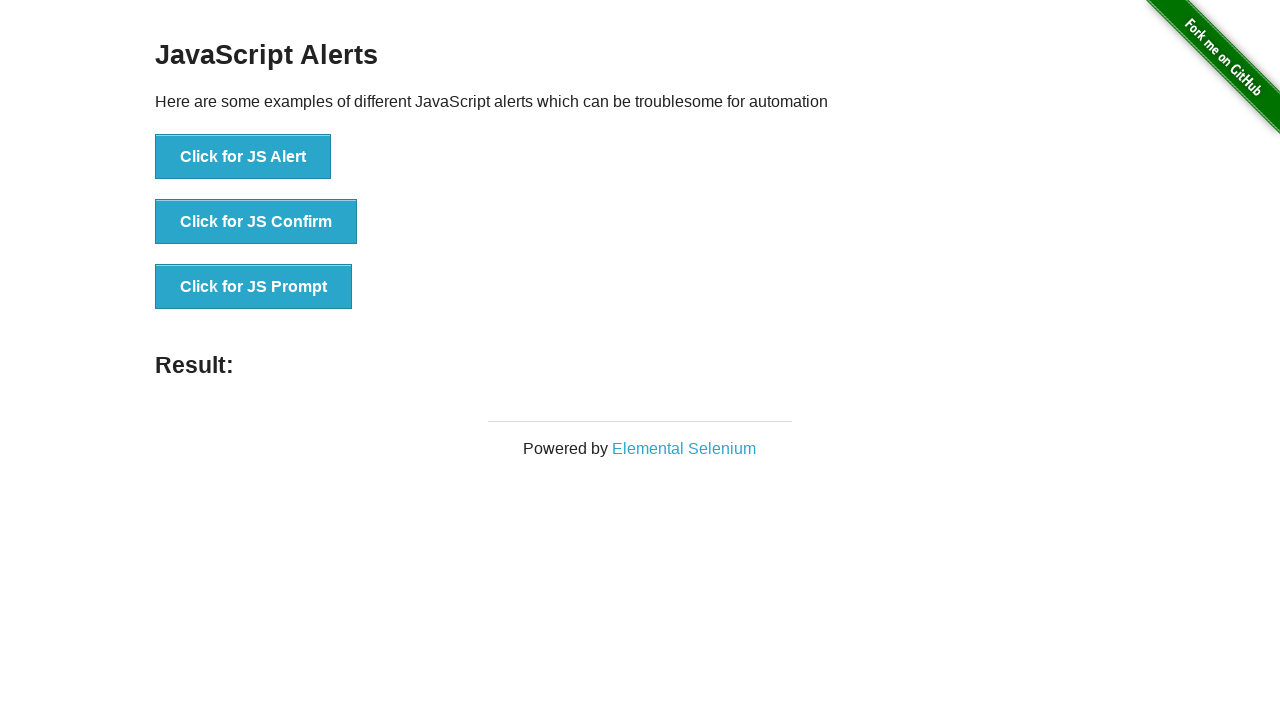

Set up dialog handler to accept alerts
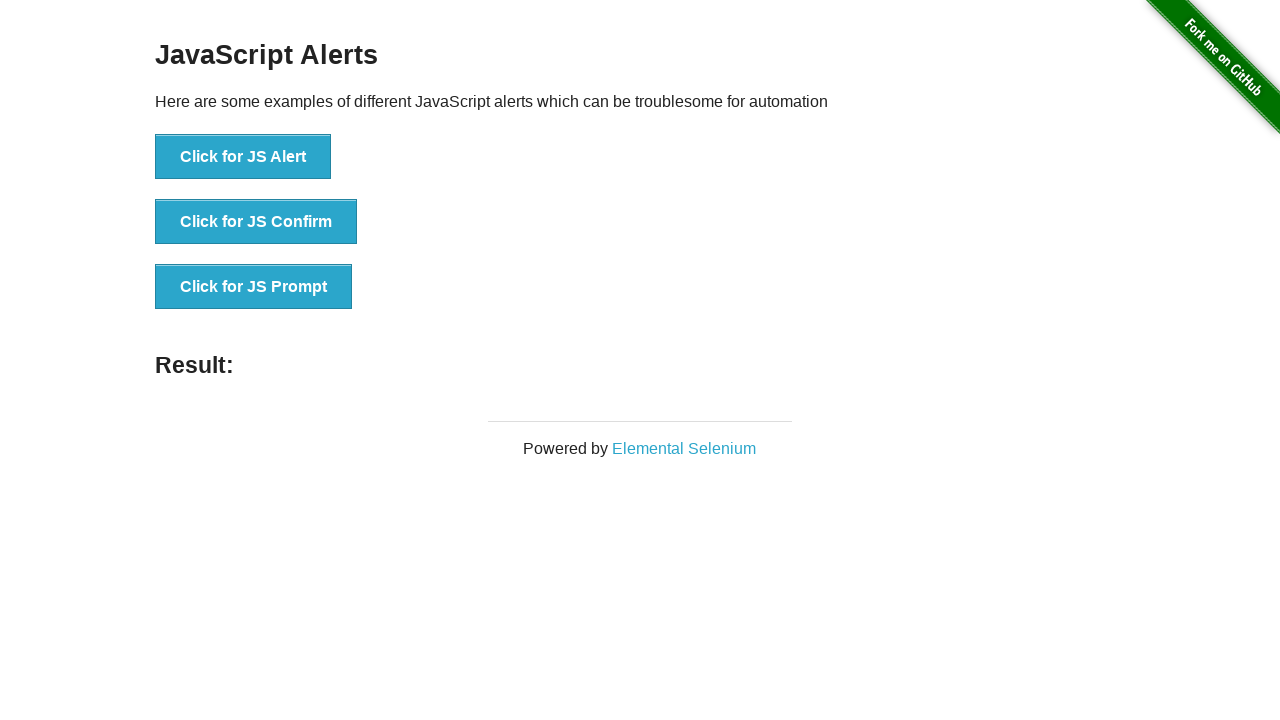

Clicked button to trigger JavaScript alert at (243, 157) on xpath=//button[@onclick='jsAlert()']
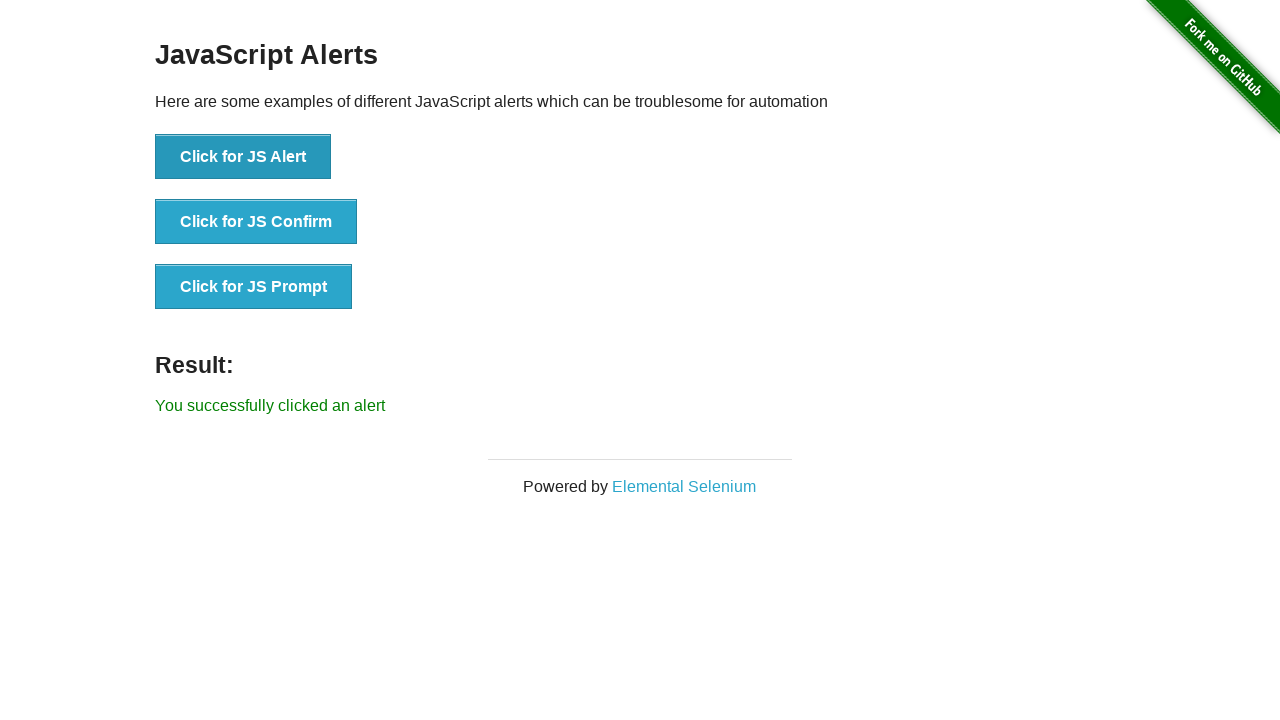

Alert was accepted and result text appeared
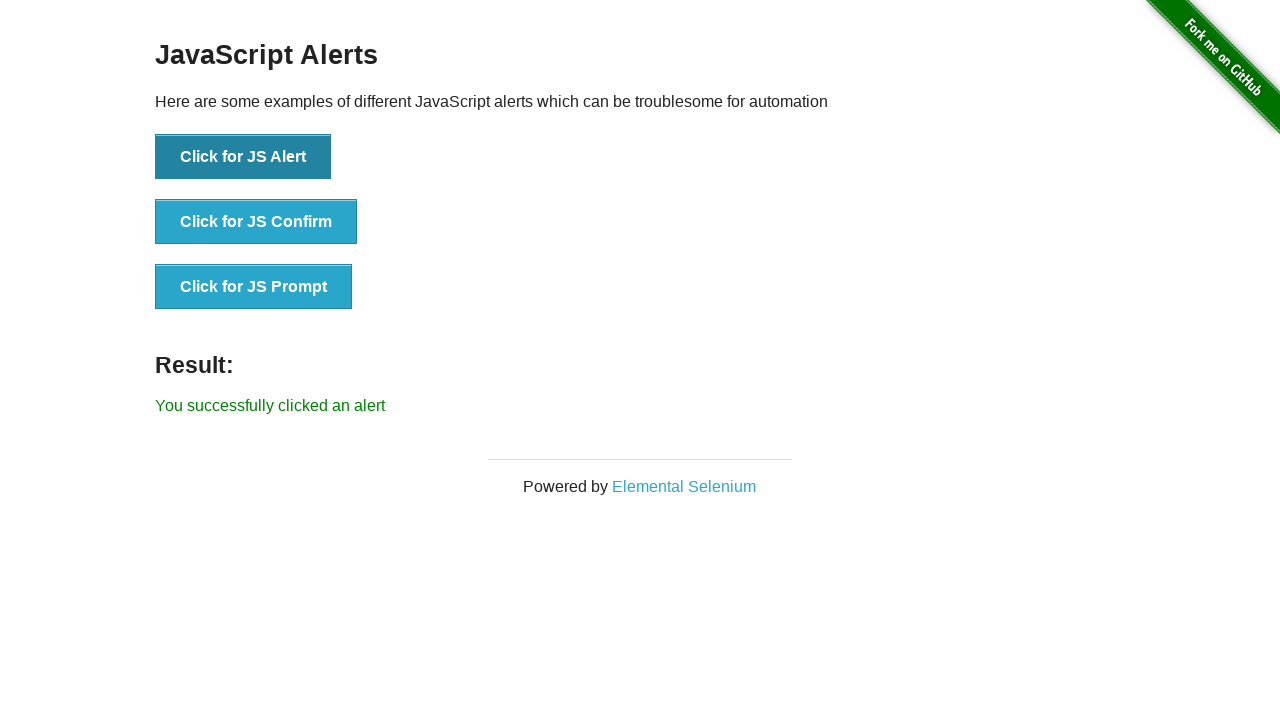

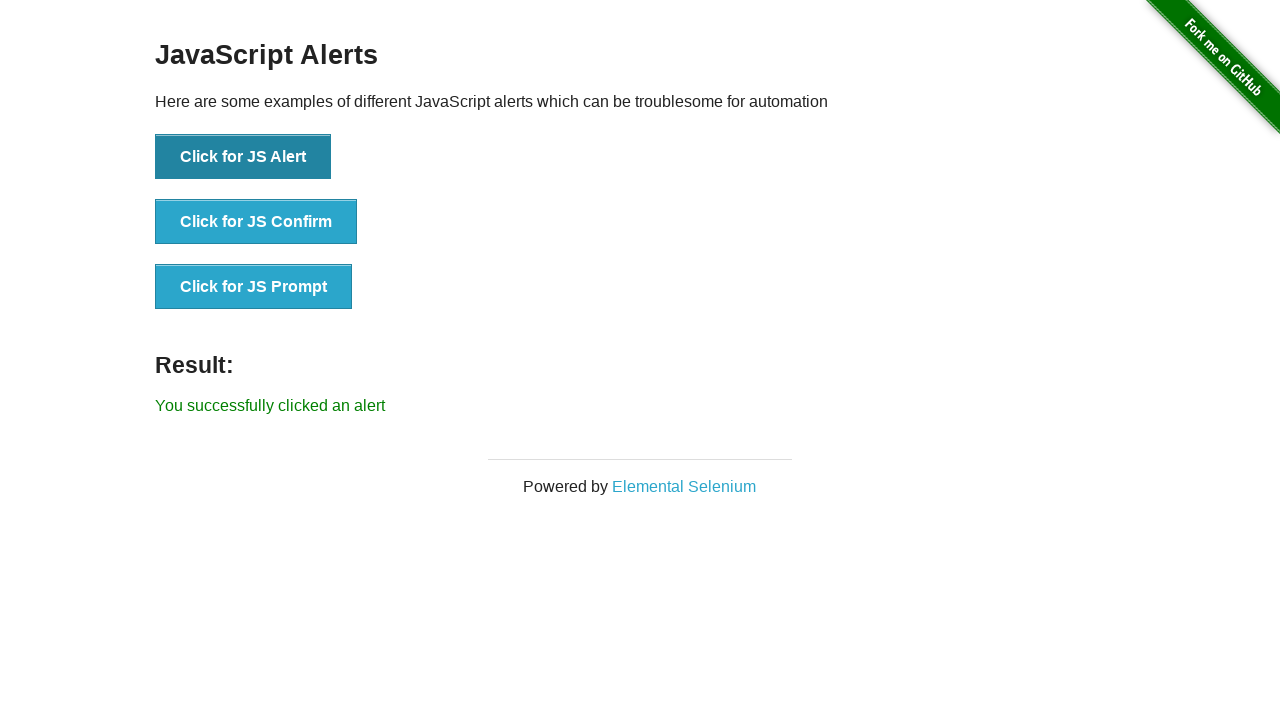